Tests AJAX request handling by clicking a button that triggers an AJAX request and then interacting with a success element that appears after the request completes

Starting URL: http://uitestingplayground.com/ajax

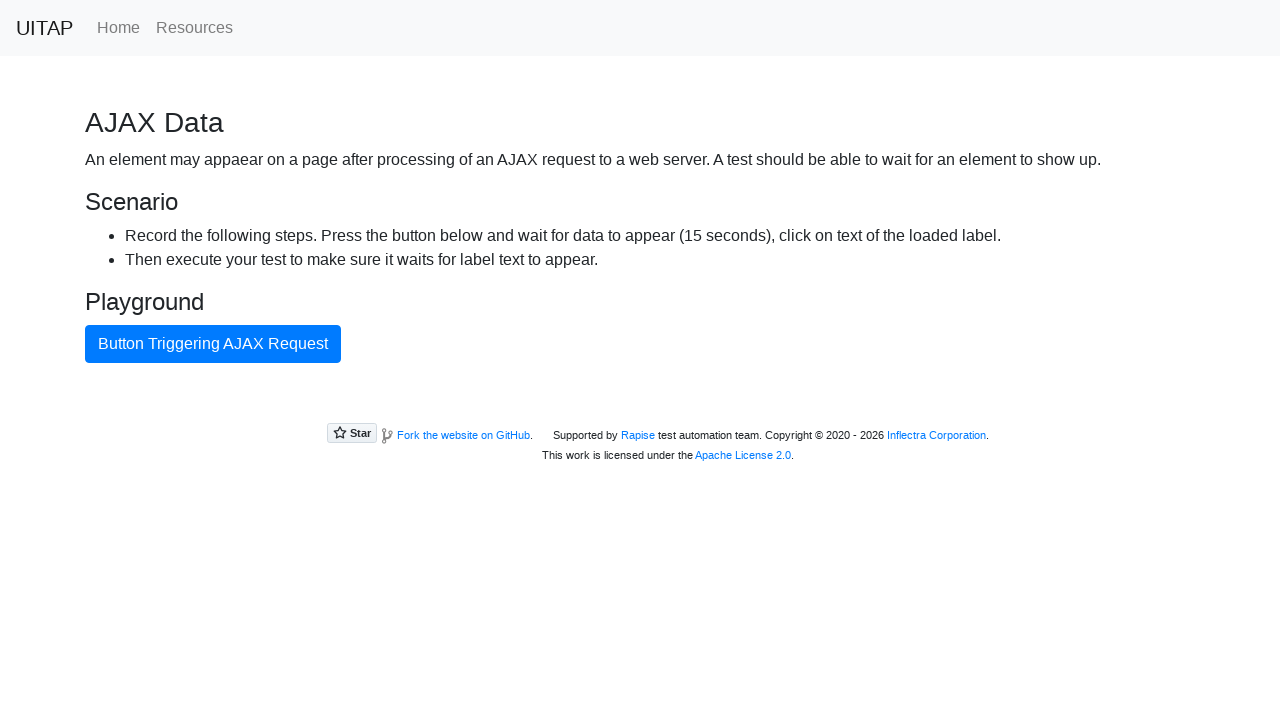

Clicked button that triggers AJAX request at (213, 344) on internal:role=button[name="Button Triggering AJAX Request"i]
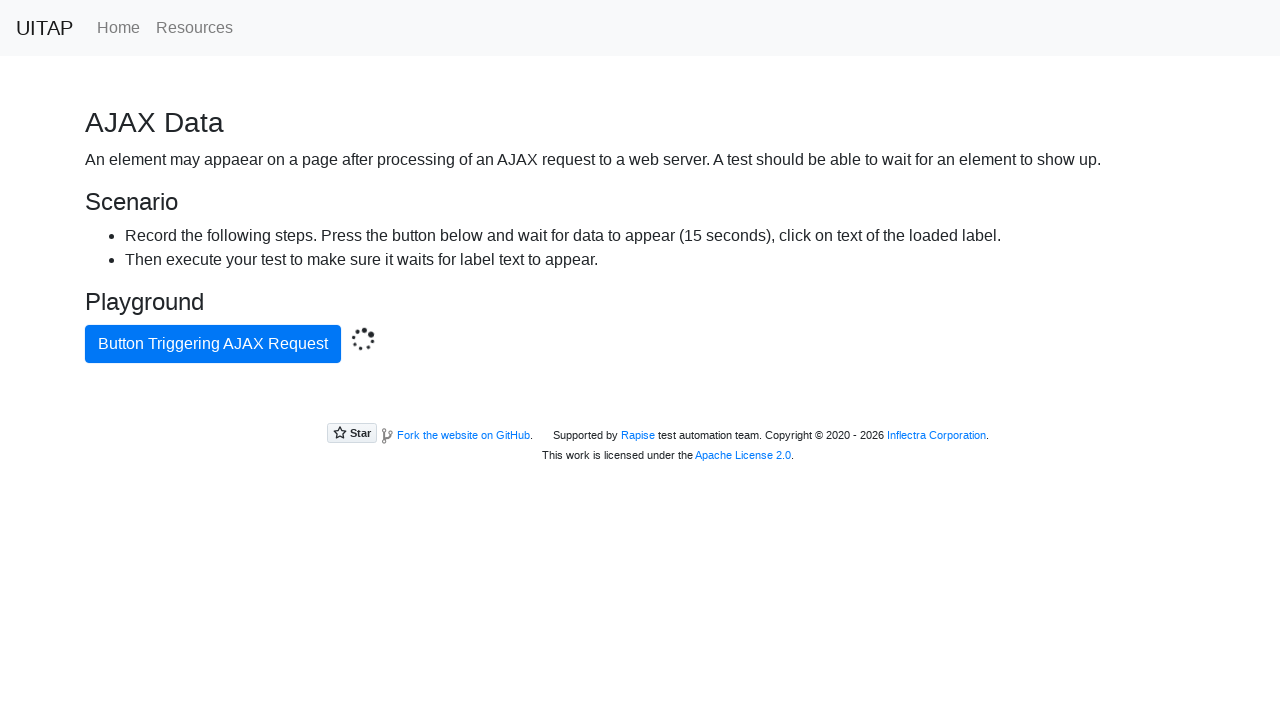

Located success element that appears after AJAX completes
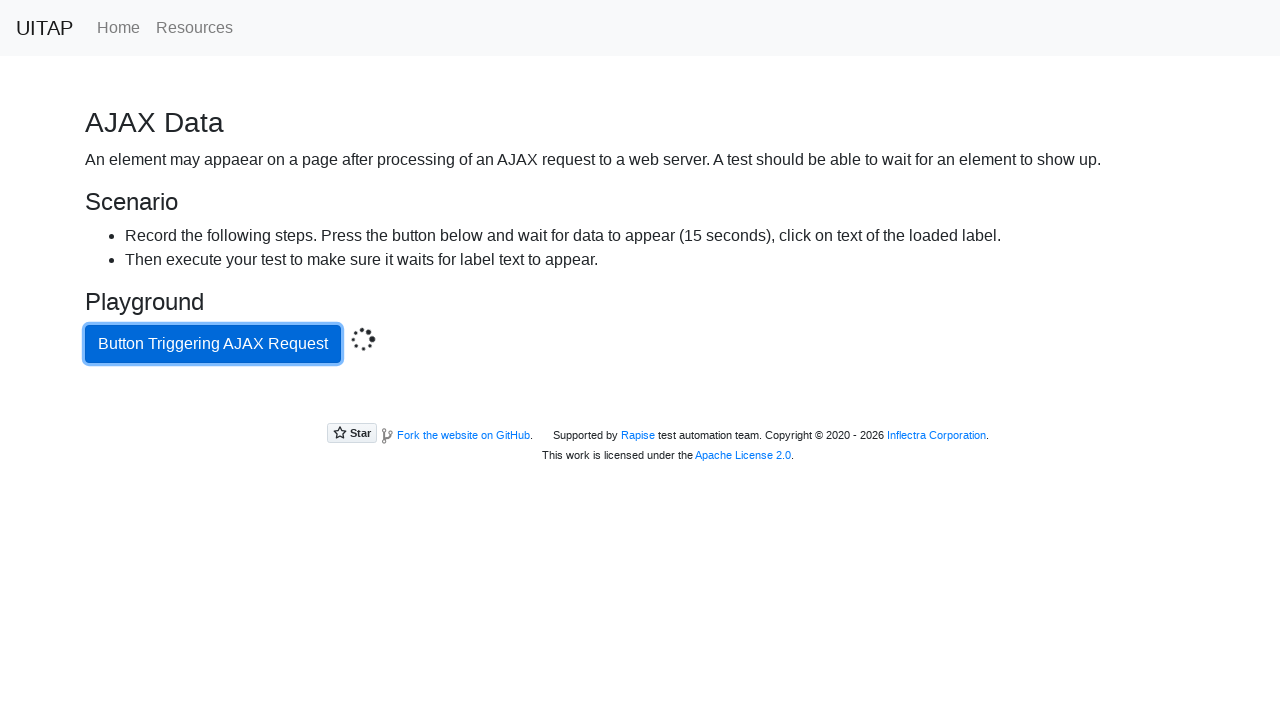

Clicked success element at (640, 405) on .bg-success
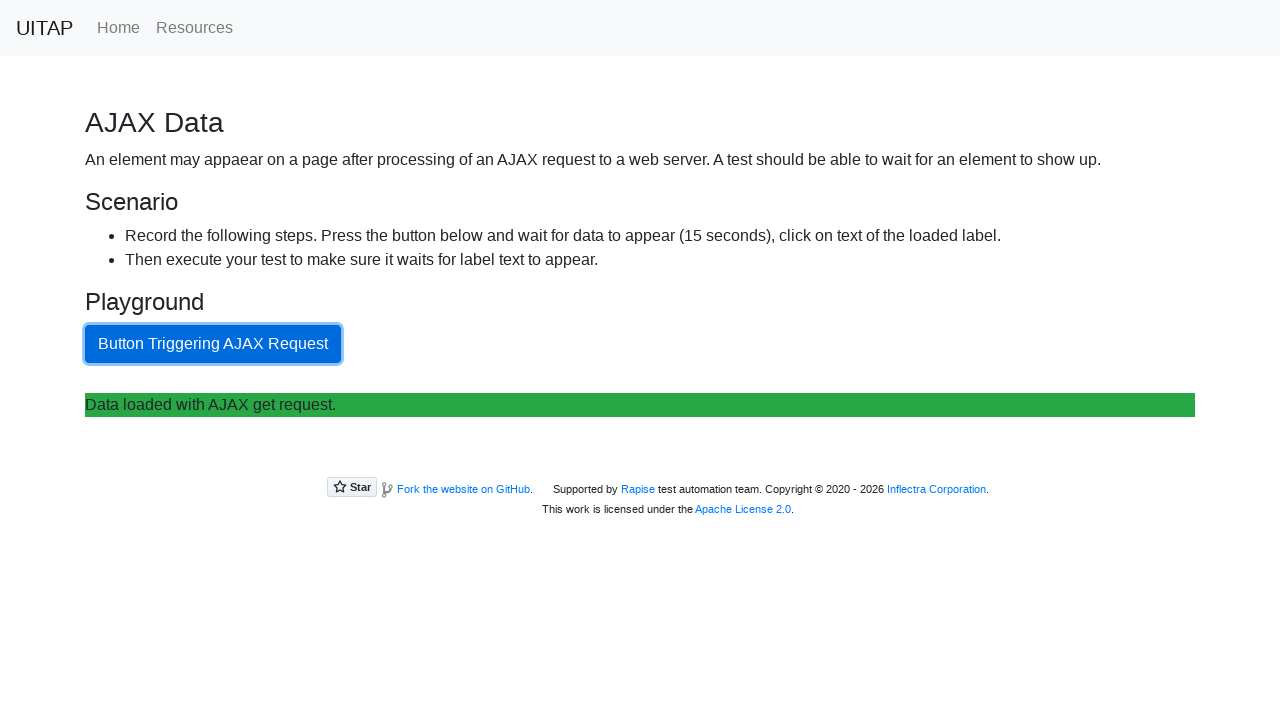

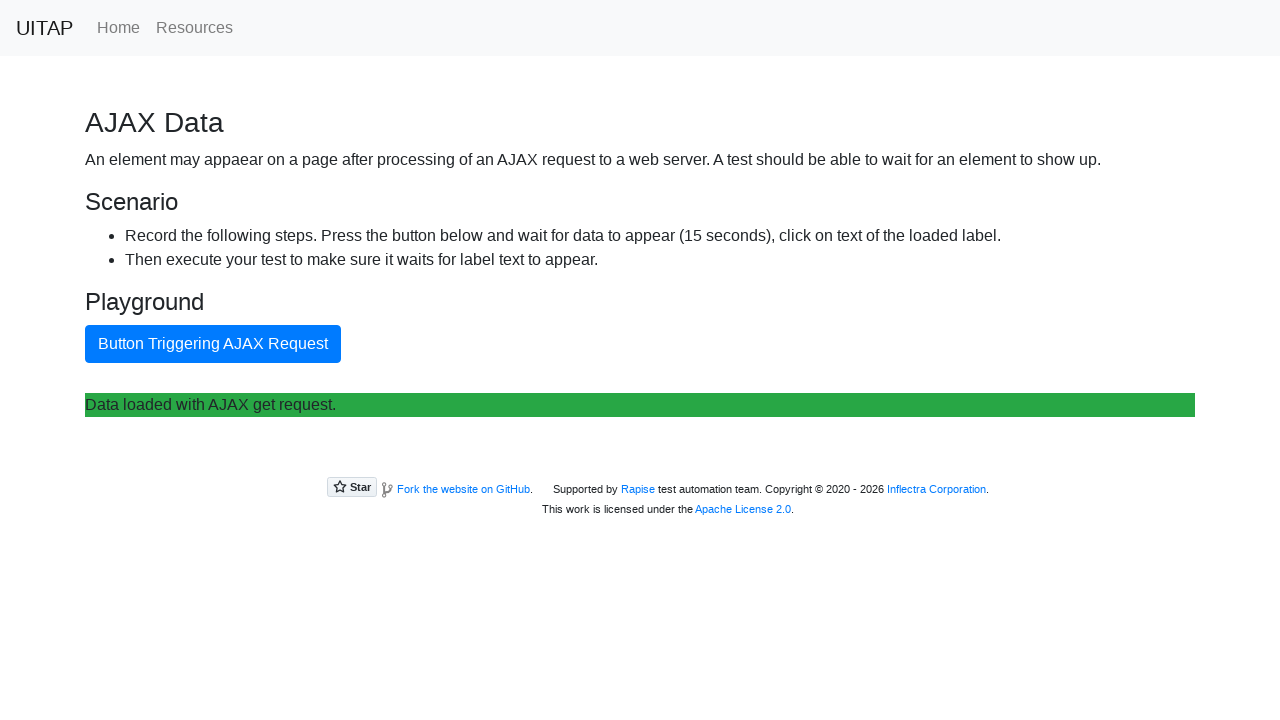